Verifies that at least one course item exists in the certifications section

Starting URL: https://m4den.github.io/Portfolio/

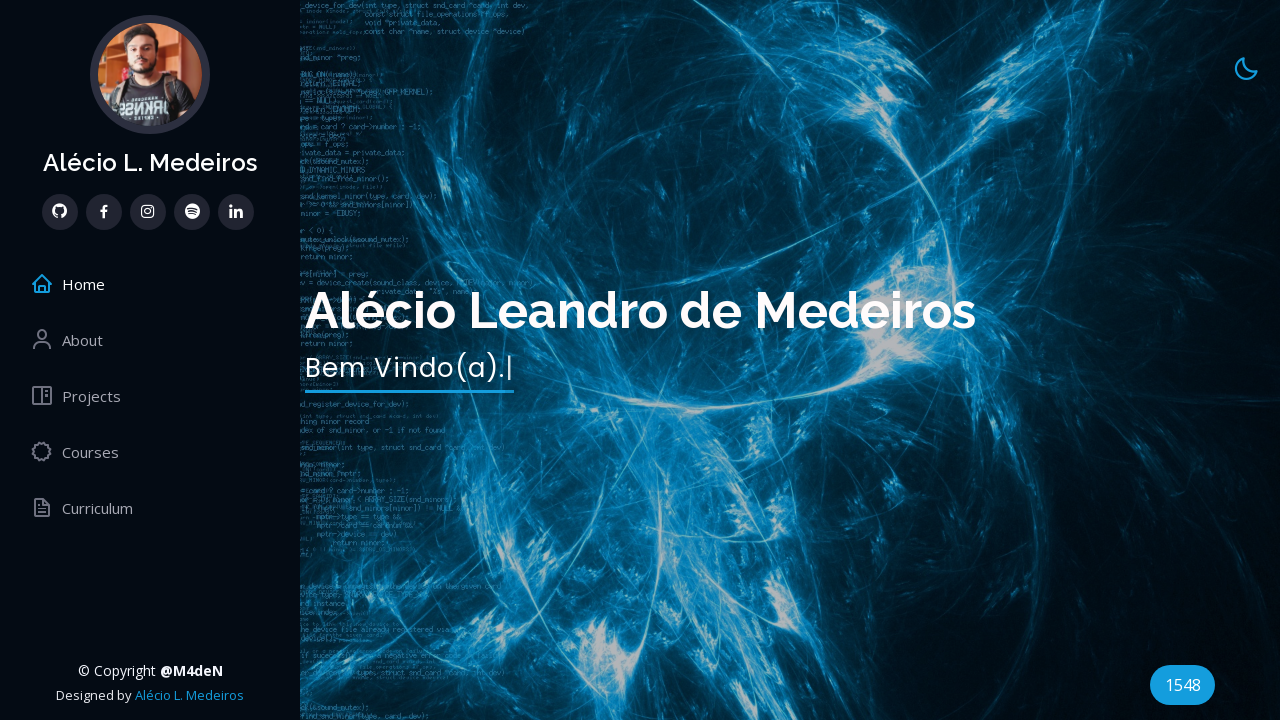

Waited for course item selector to load
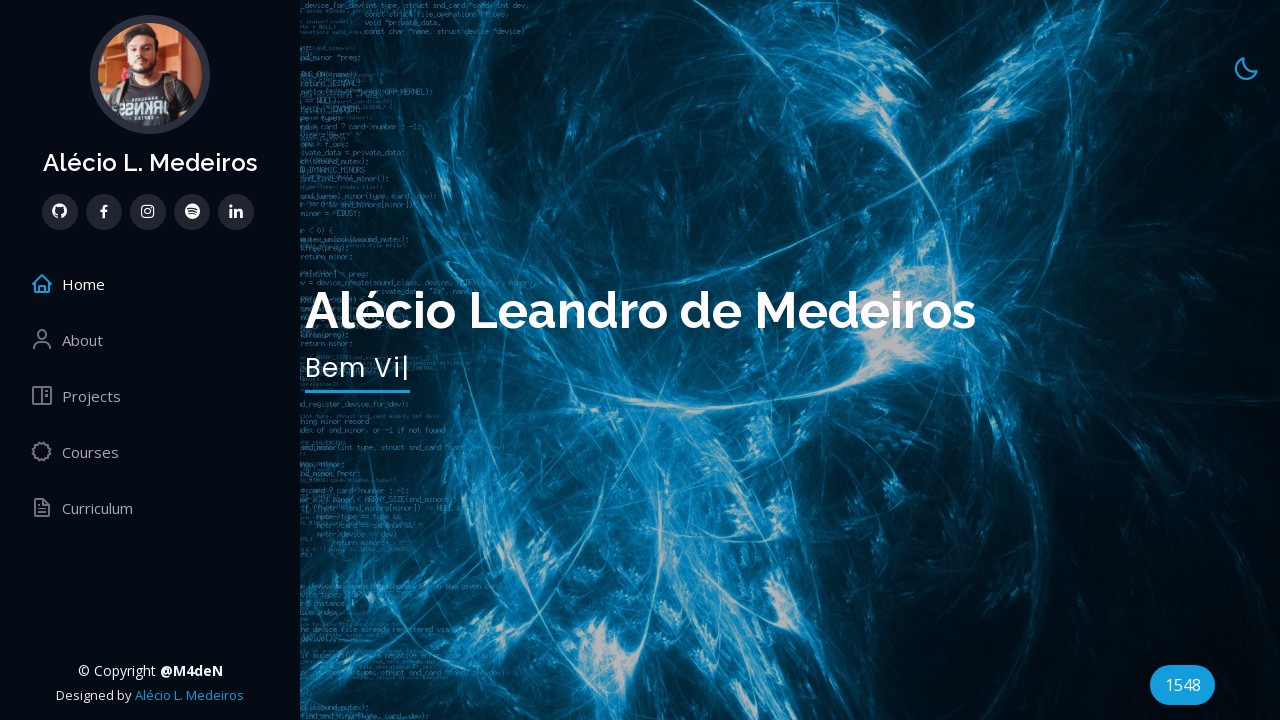

Located all course items in certifications section
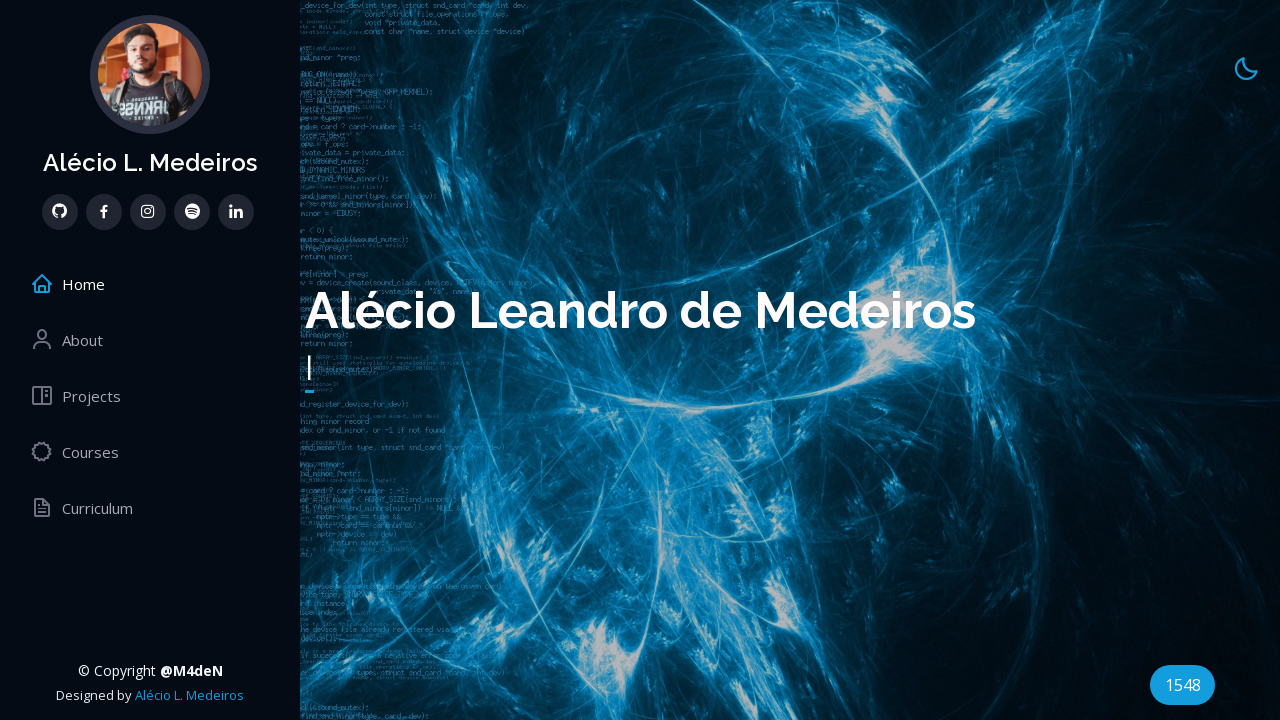

Verified that at least one course item exists
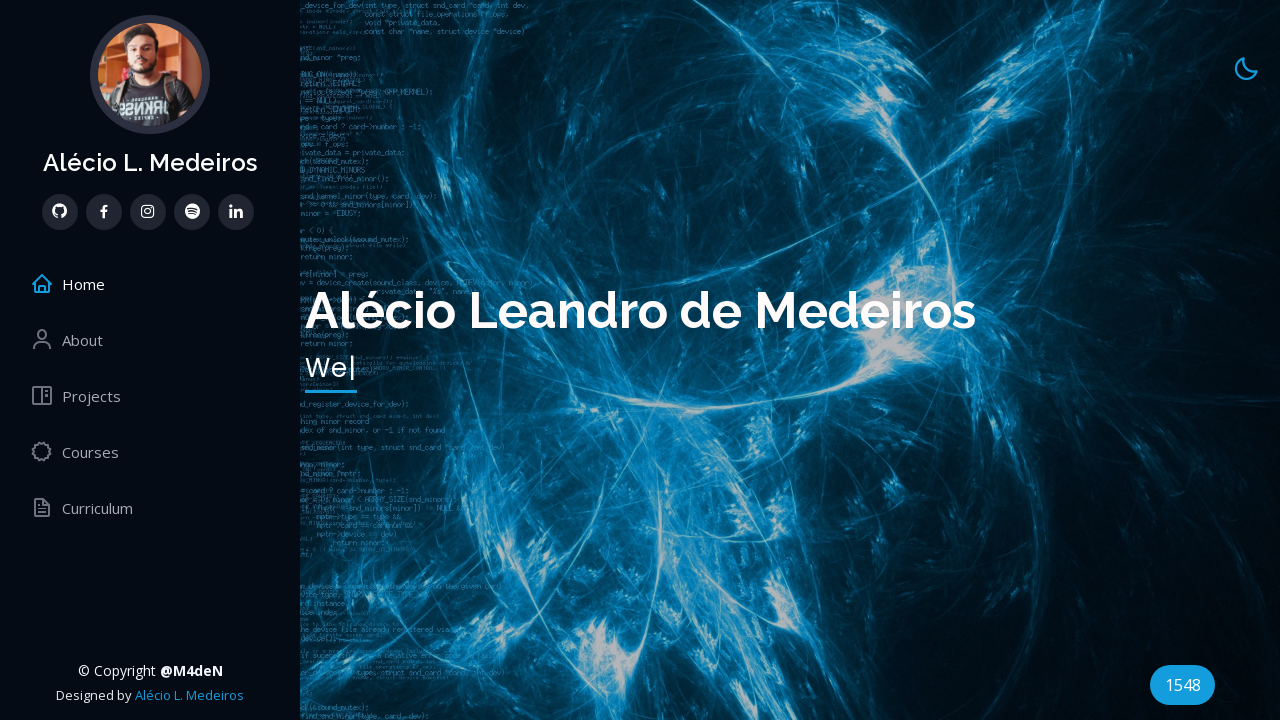

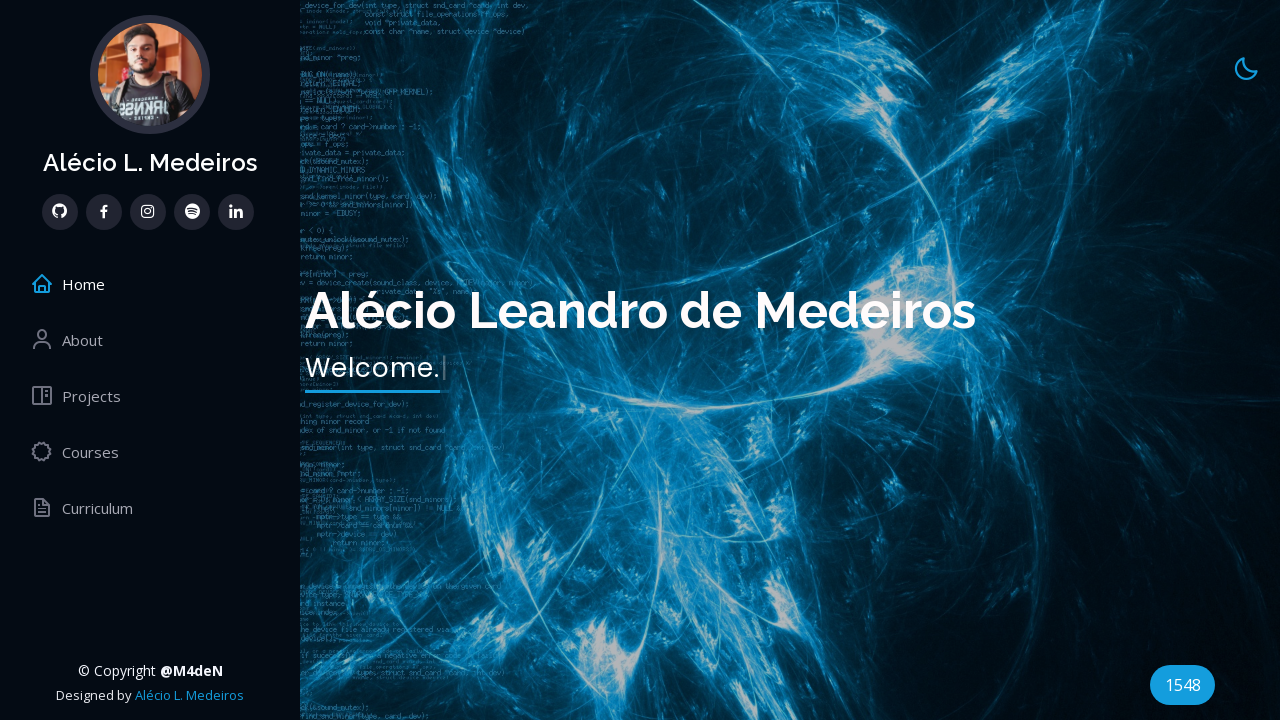